Tests various form elements on a sample automation practice page by checking their visibility, enabling status, and selection state while interacting with text fields, radio buttons, and checkboxes

Starting URL: https://artoftesting.com/samplesiteforselenium

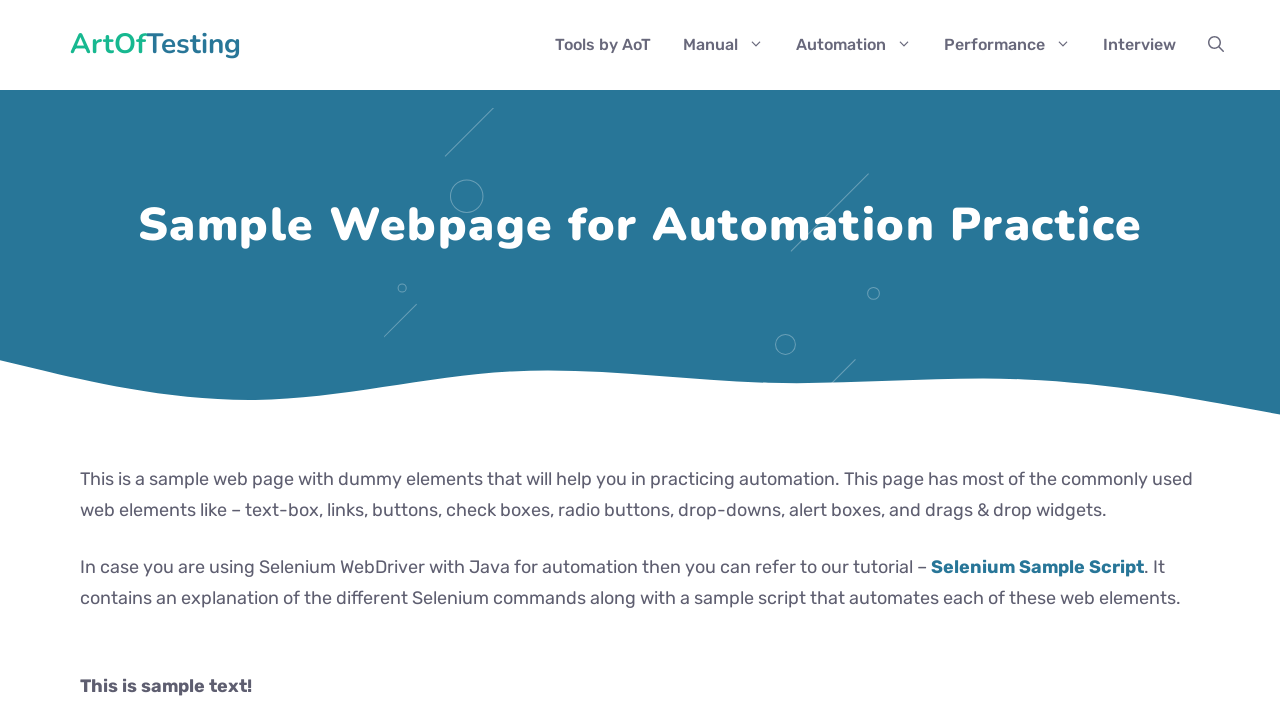

Verified headline 'Sample Webpage for Automation Practice' is visible
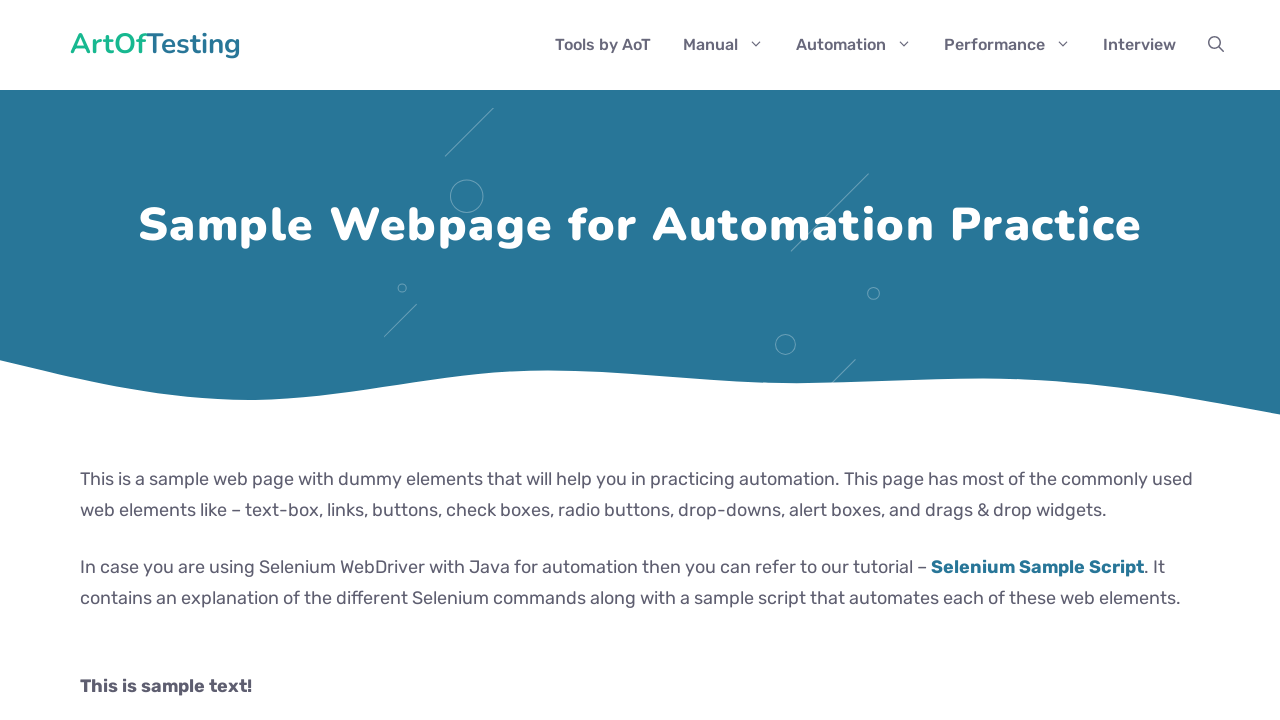

Verified textbox with id 'fname' is visible
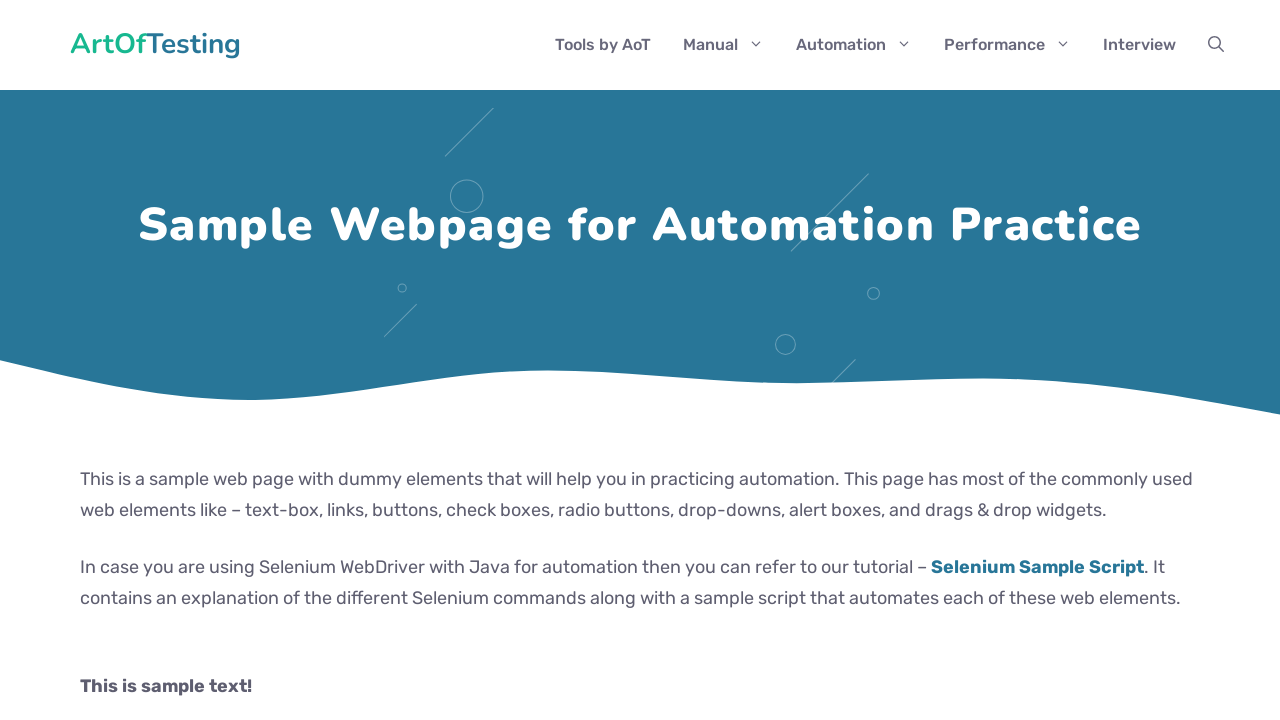

Verified textbox is enabled
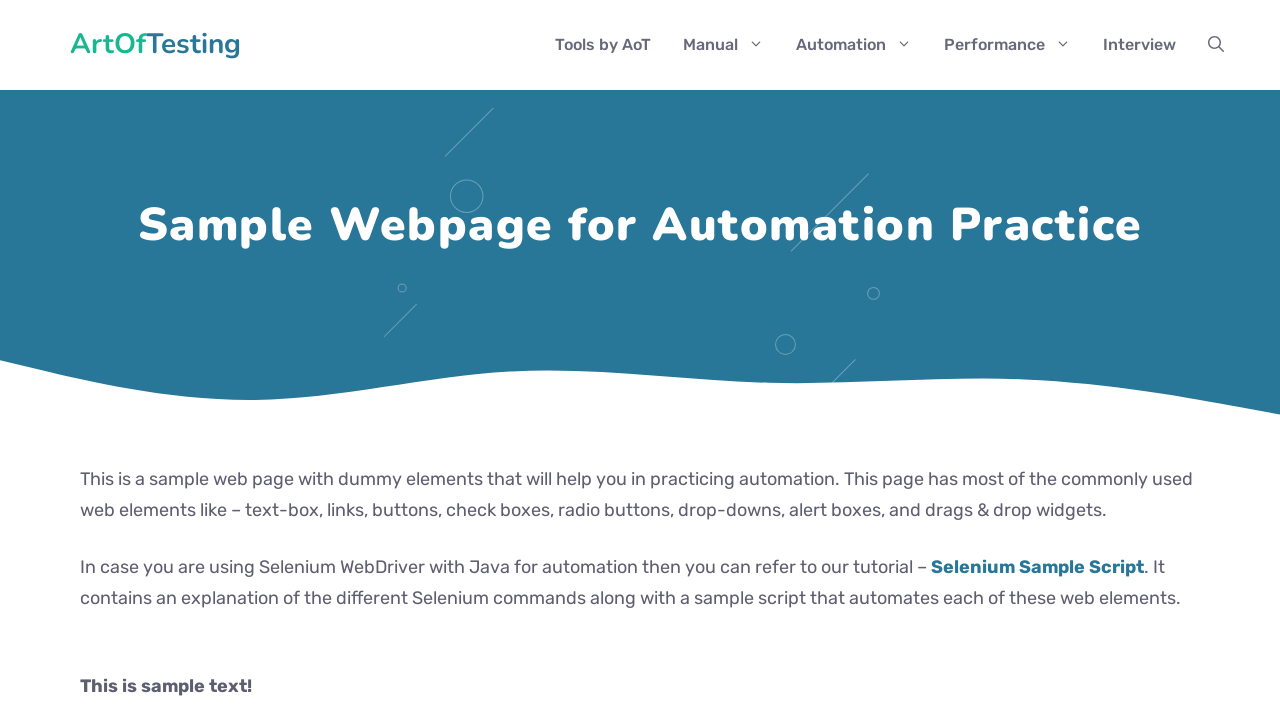

Filled textbox with 'Hello' on #fname
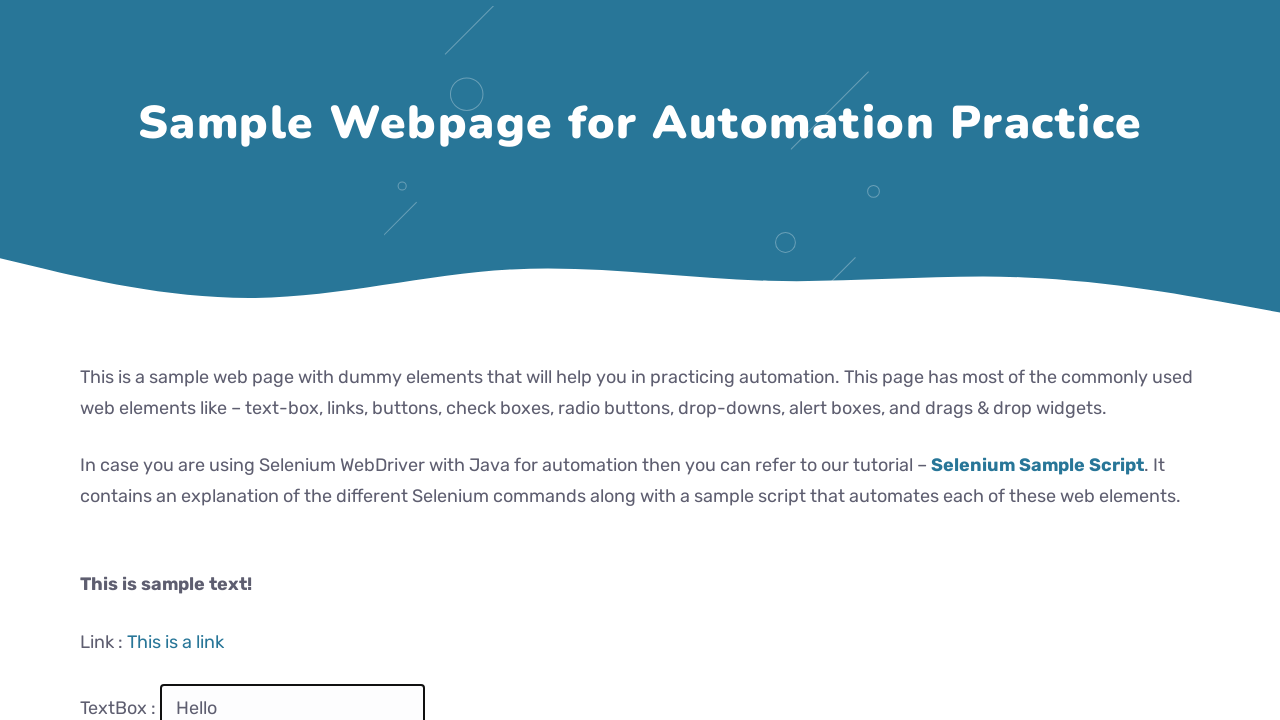

Clicked button with id 'idOfButton' at (202, 360) on #idOfButton
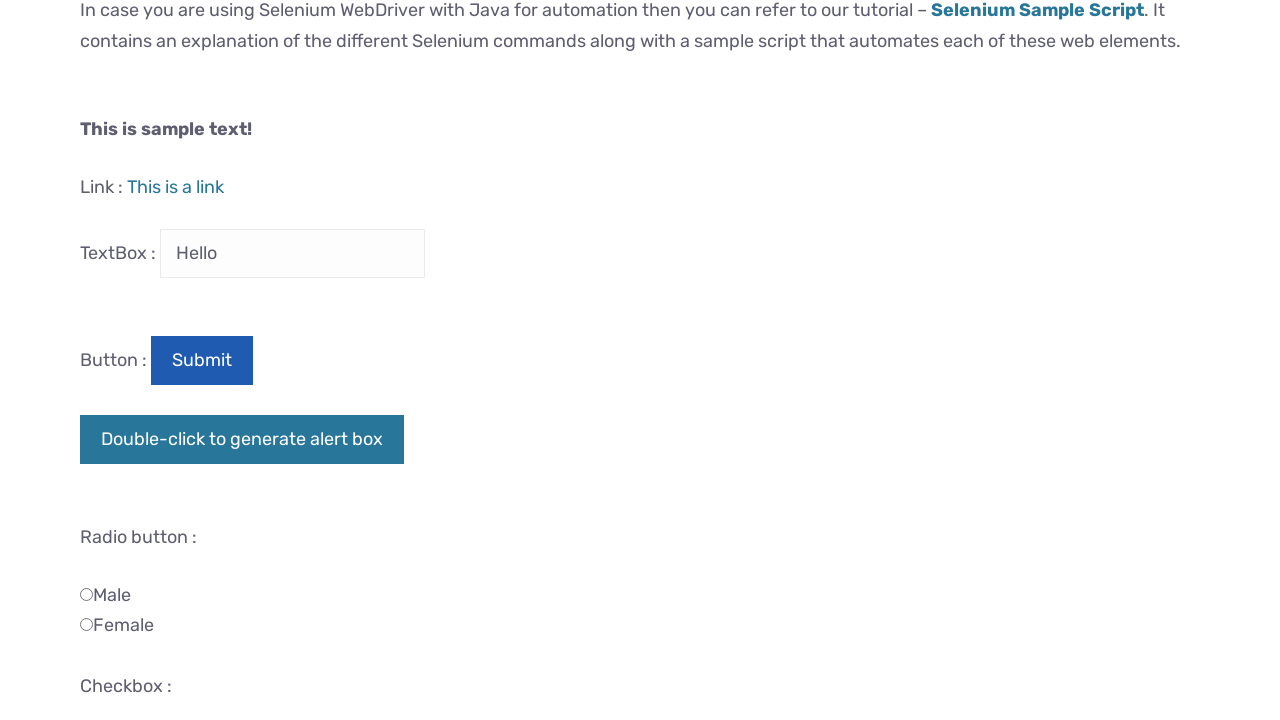

Clicked radio button with id 'male' at (86, 594) on #male
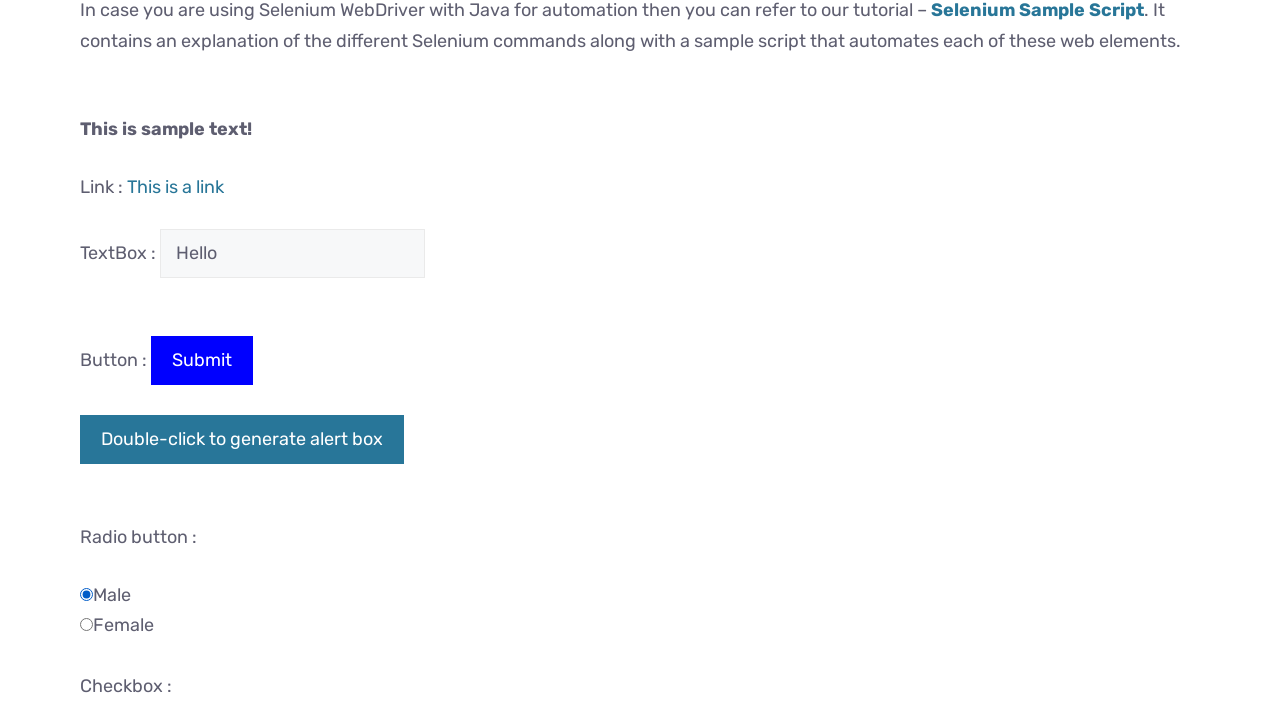

Verified radio button 'male' is selected
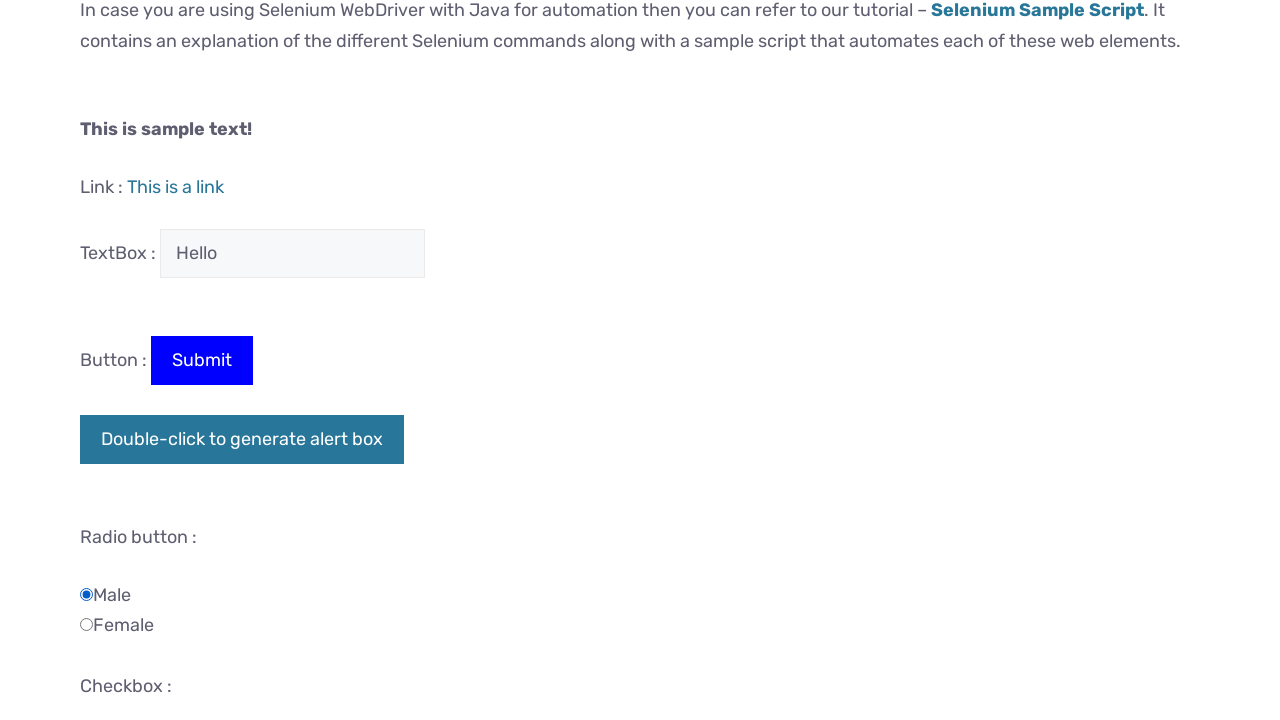

Clicked checkbox with class 'Automation' at (86, 360) on .Automation
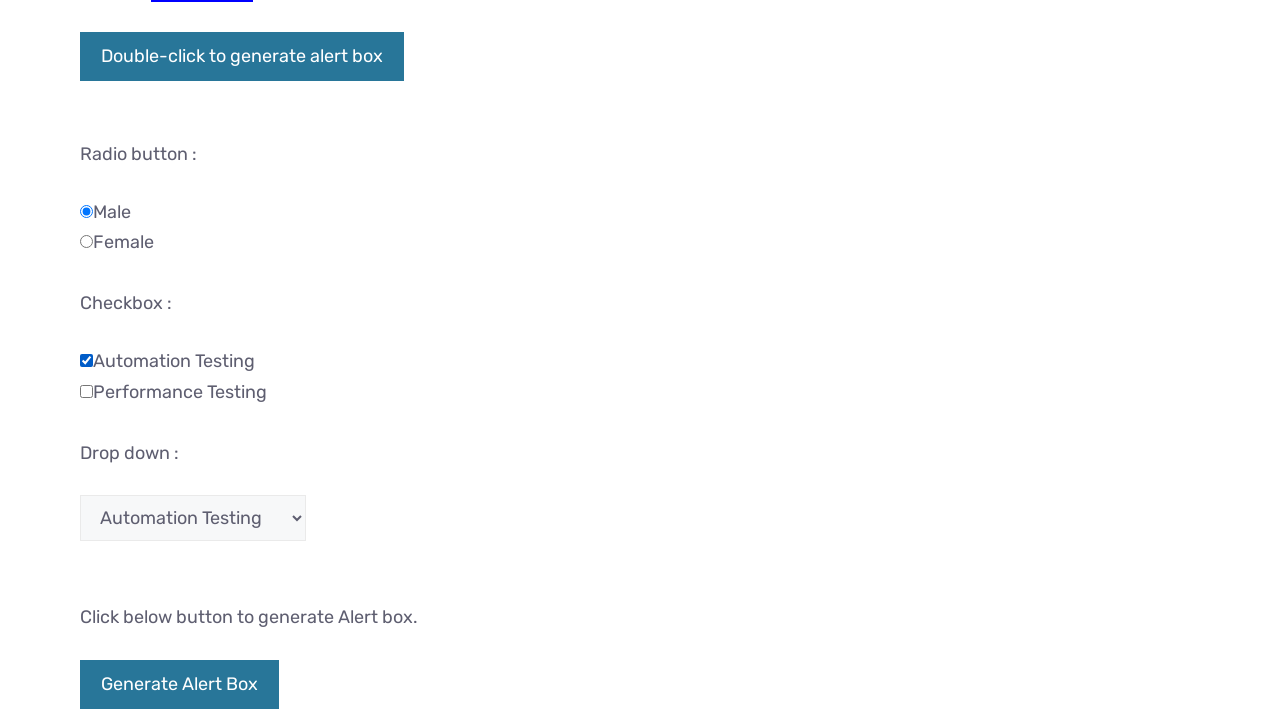

Verified checkbox 'Automation' is selected
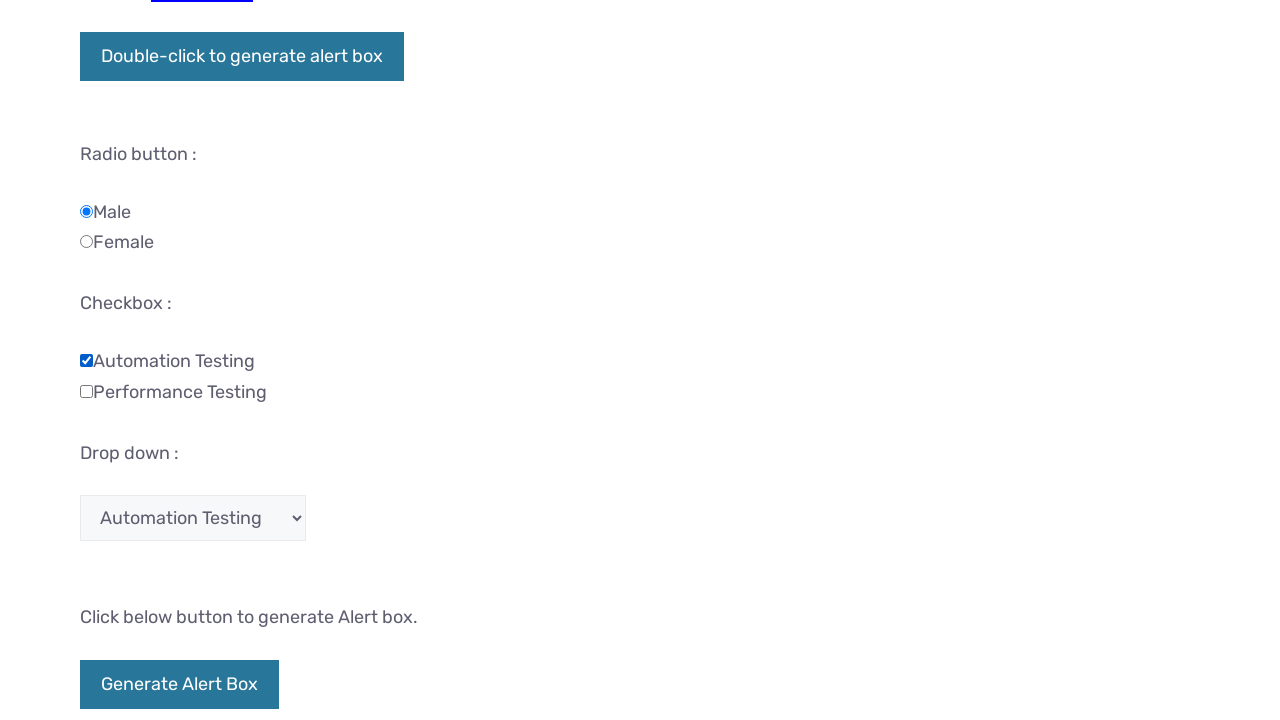

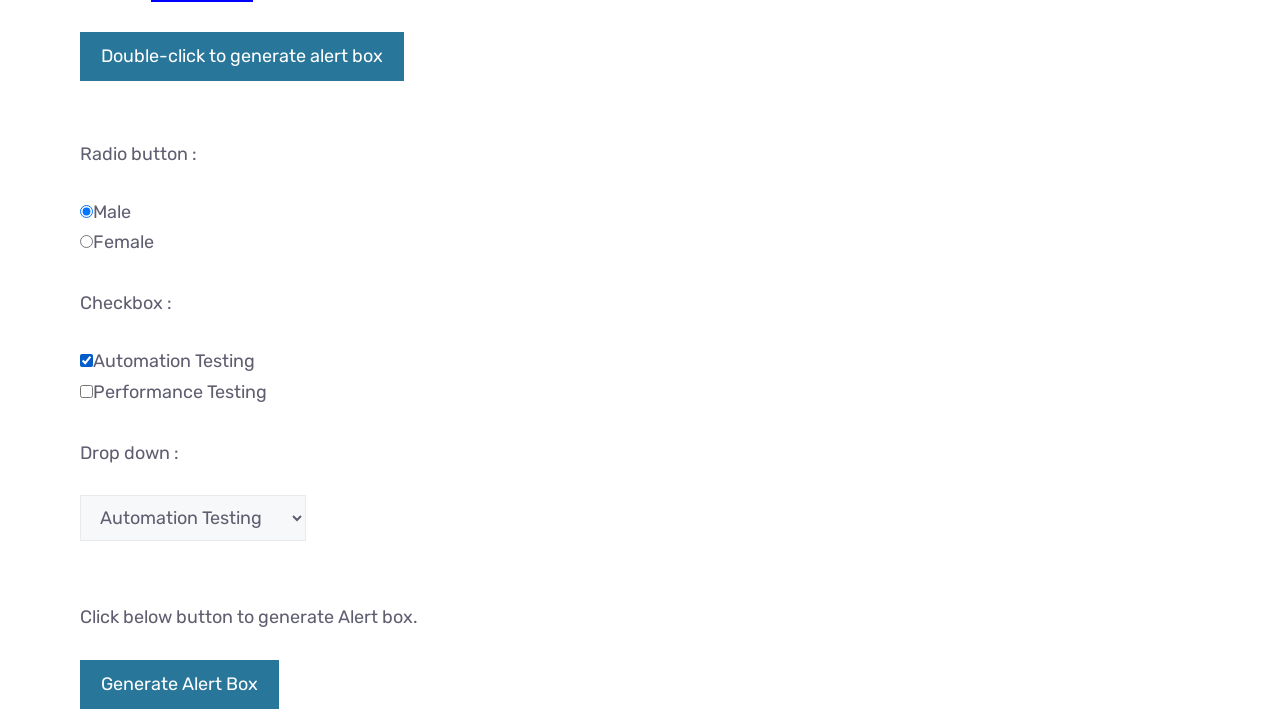